Tests that clicking the "Origin" tab displays the expected text content containing "Contrary to popular"

Starting URL: https://demoqa.com/tabs

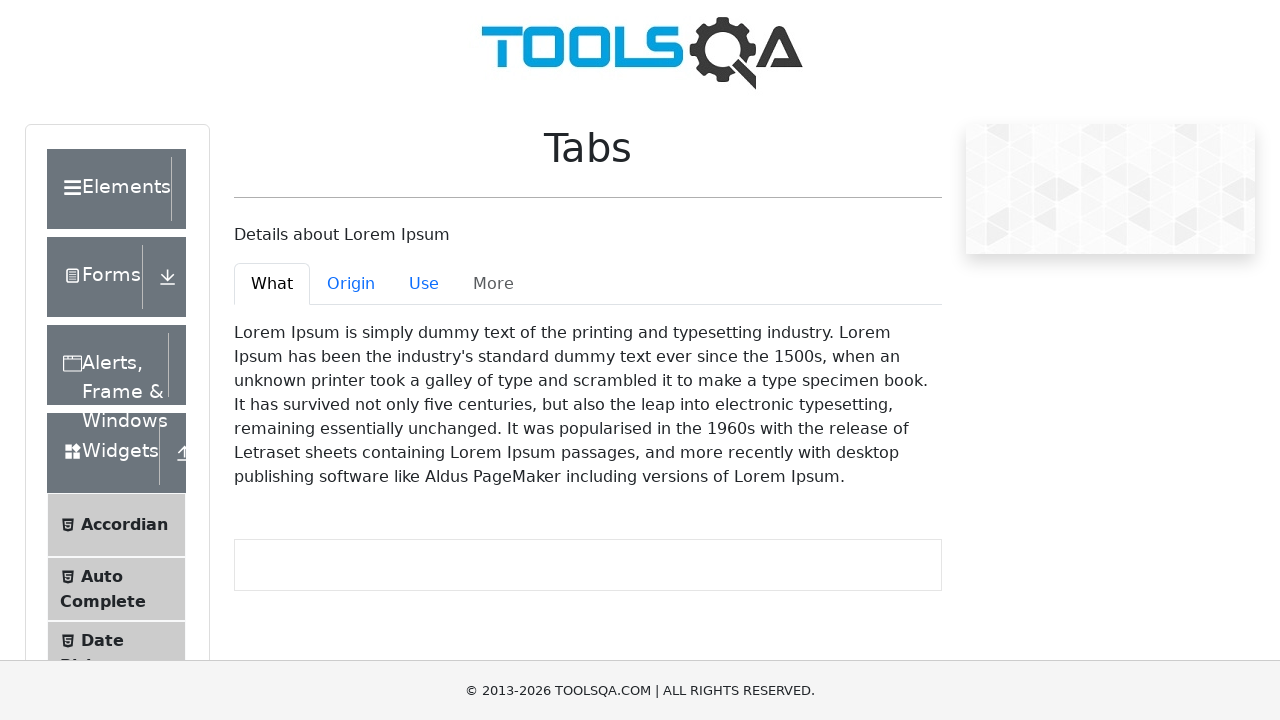

Clicked on the 'Origin' tab at (351, 284) on text=Origin
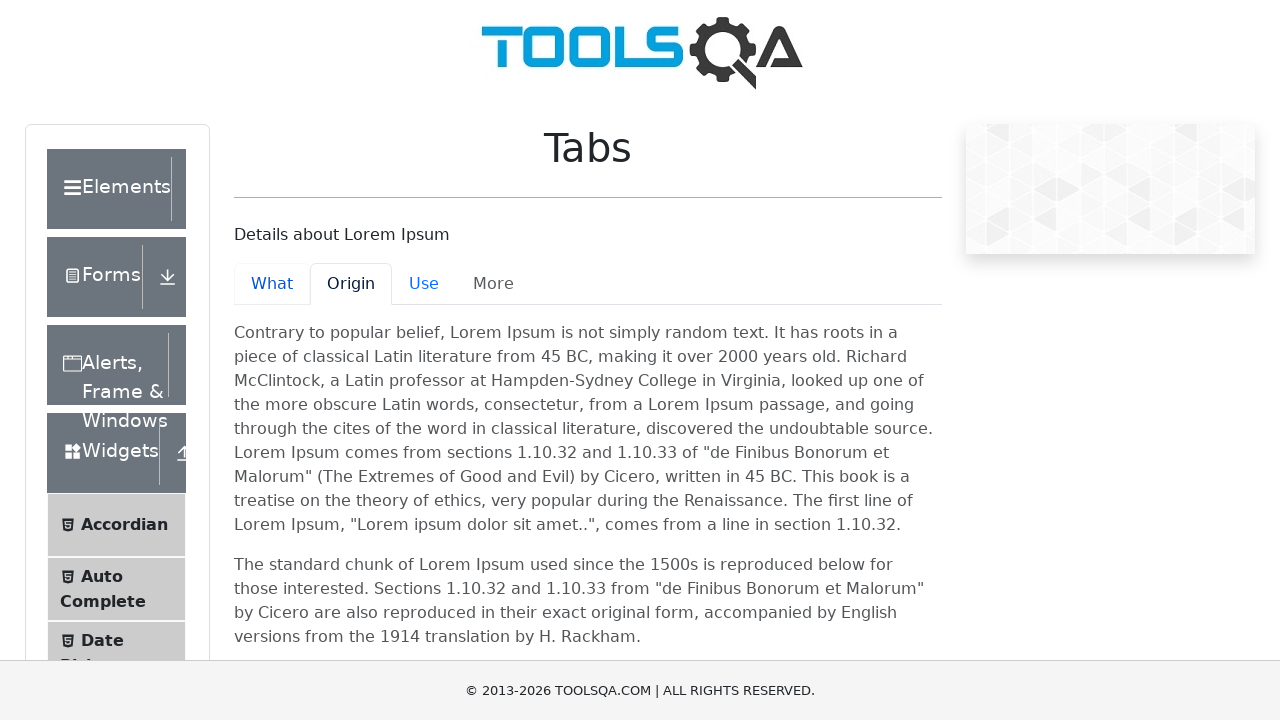

Origin tab content loaded
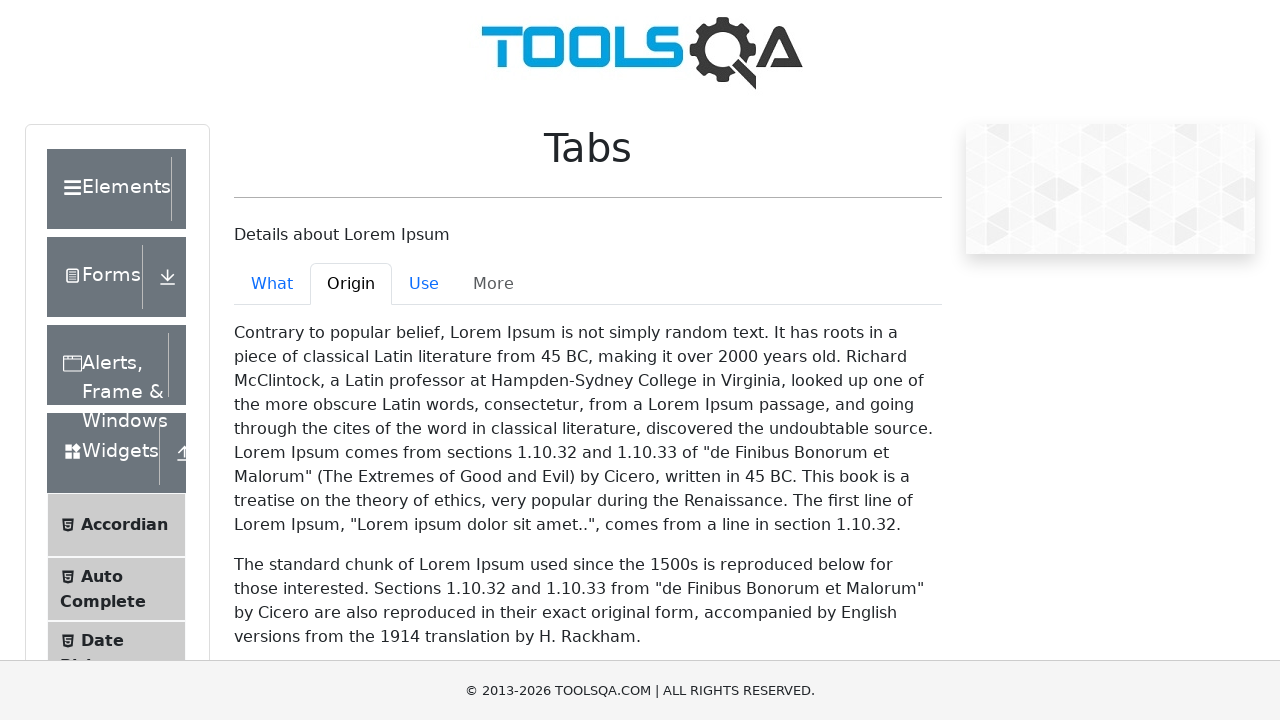

Verified Origin tab contains text 'Contrary to popular'
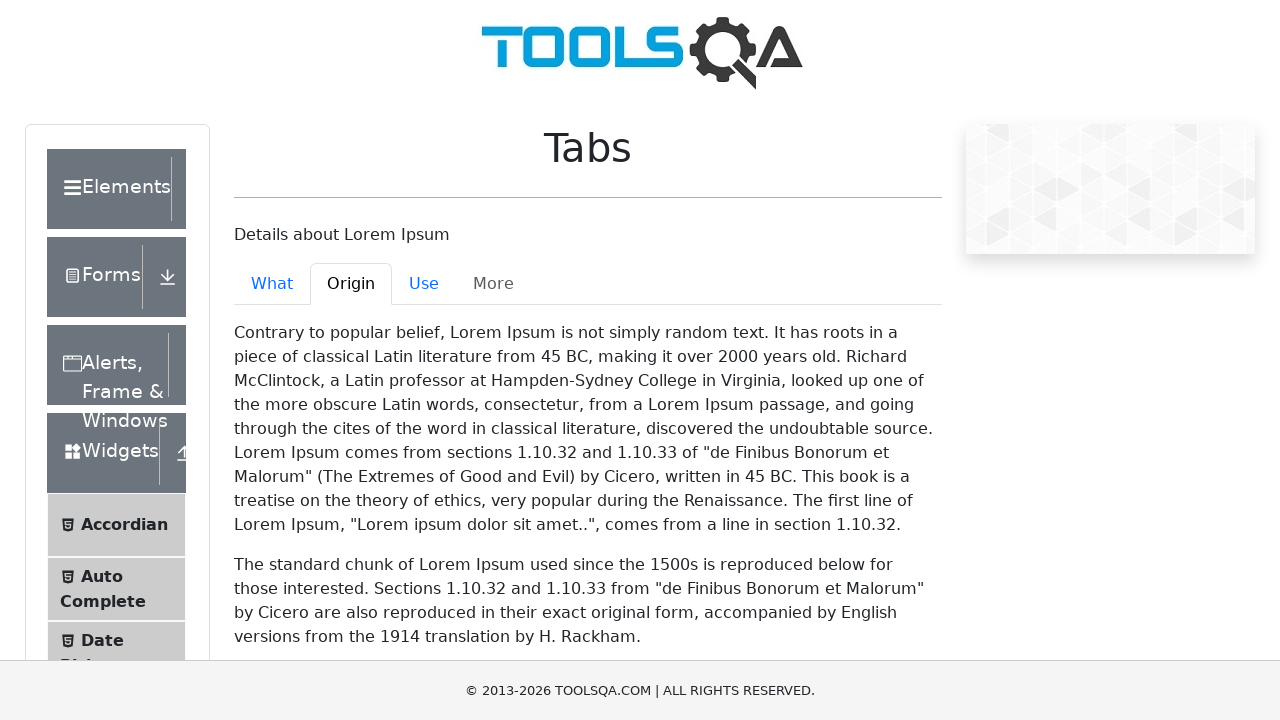

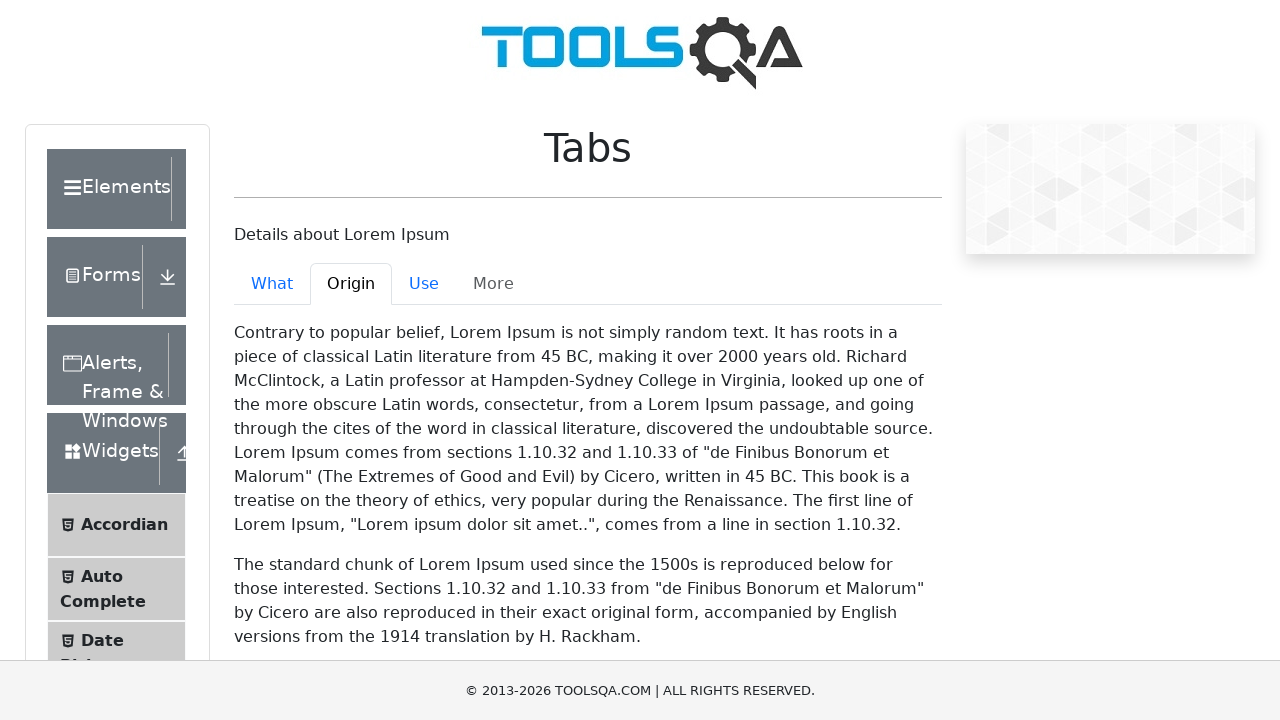